Tests hover functionality by hovering over an avatar image and verifying that the caption/additional information becomes visible.

Starting URL: http://the-internet.herokuapp.com/hovers

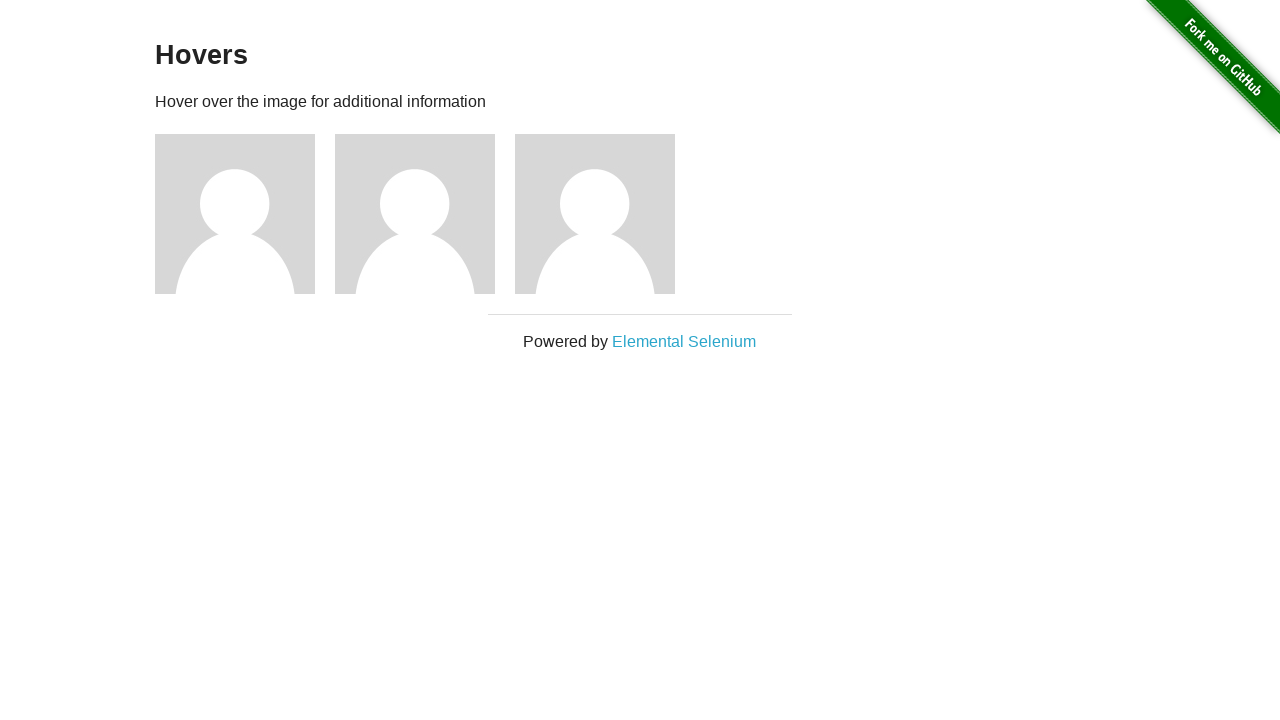

Located the first avatar element
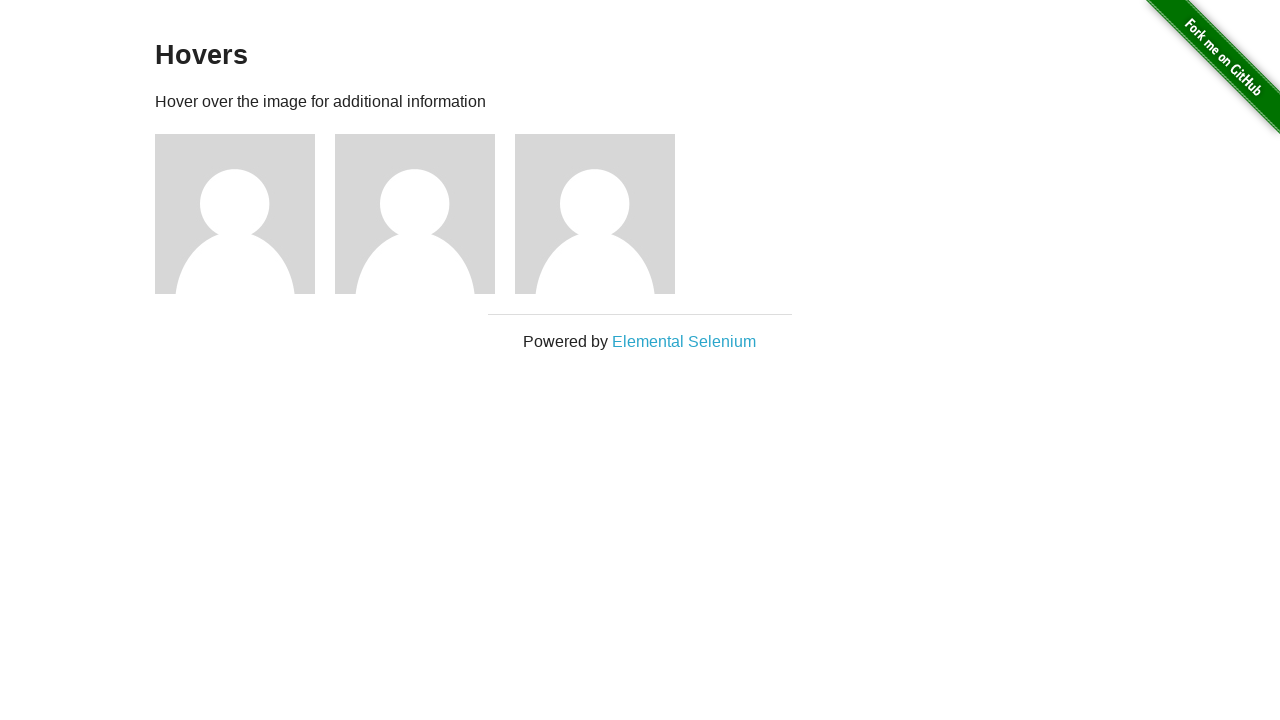

Hovered over the avatar image at (245, 214) on .figure >> nth=0
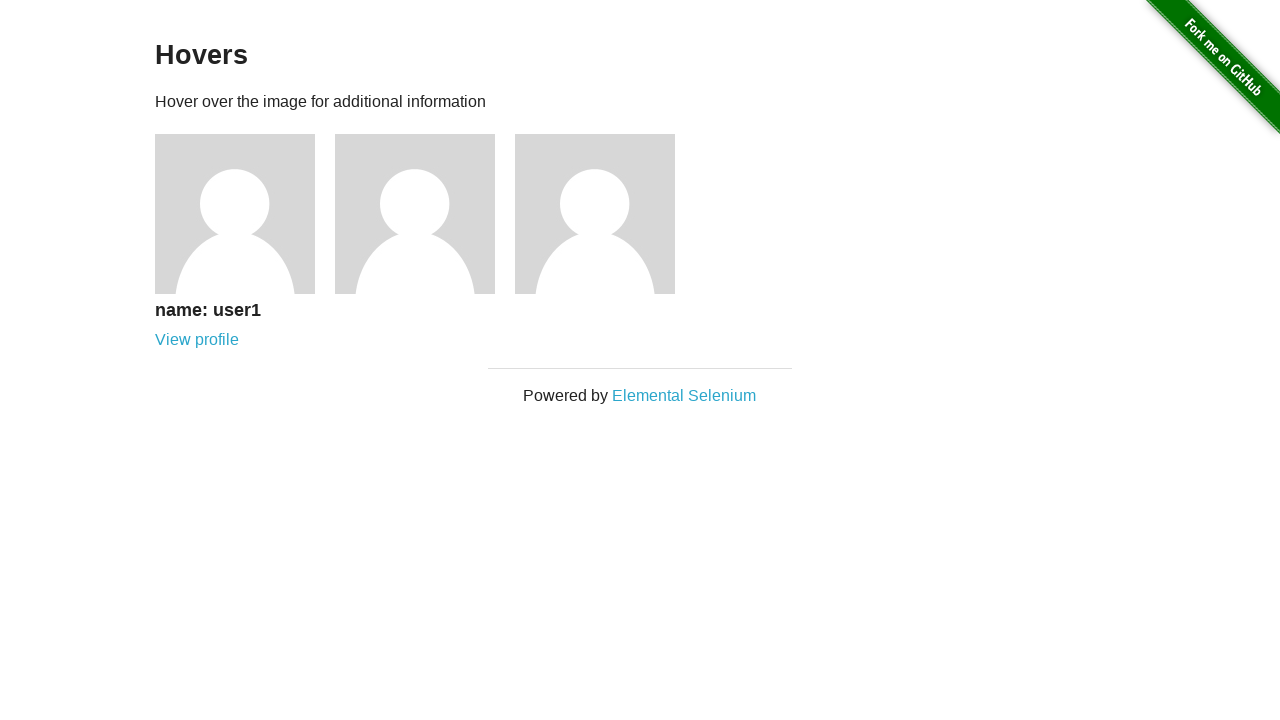

Located the caption element
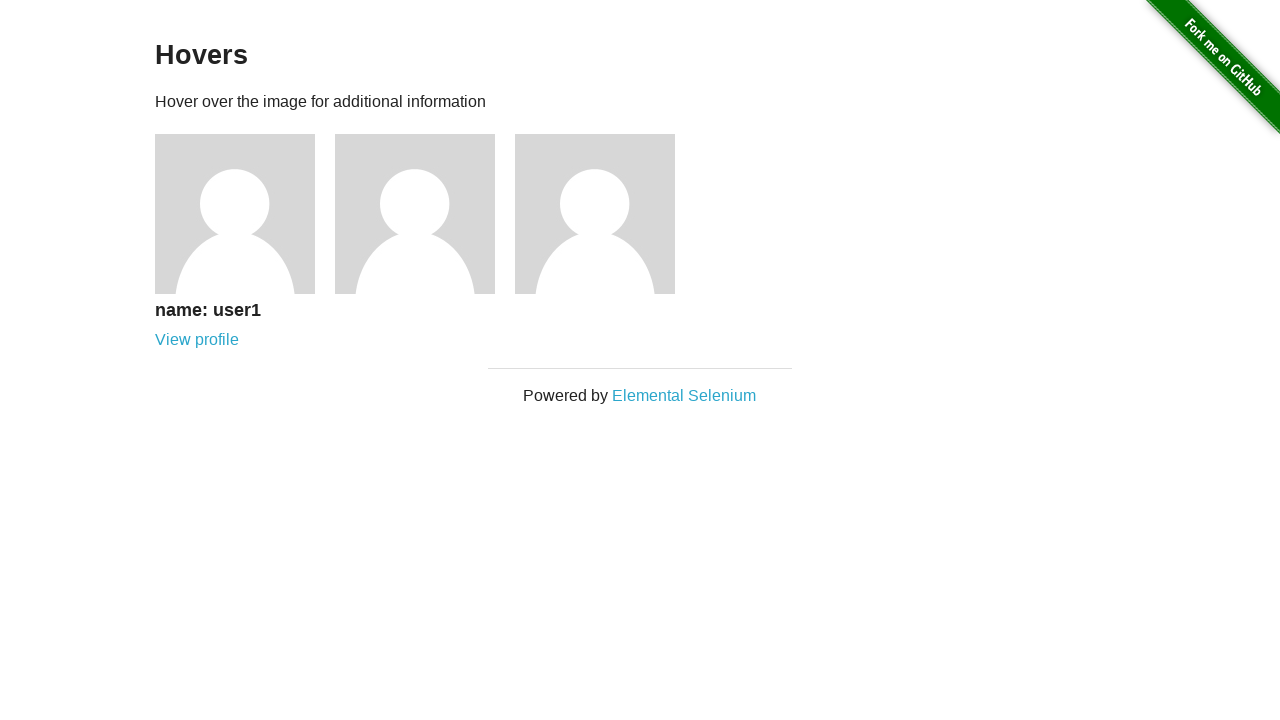

Verified that the caption is visible on hover
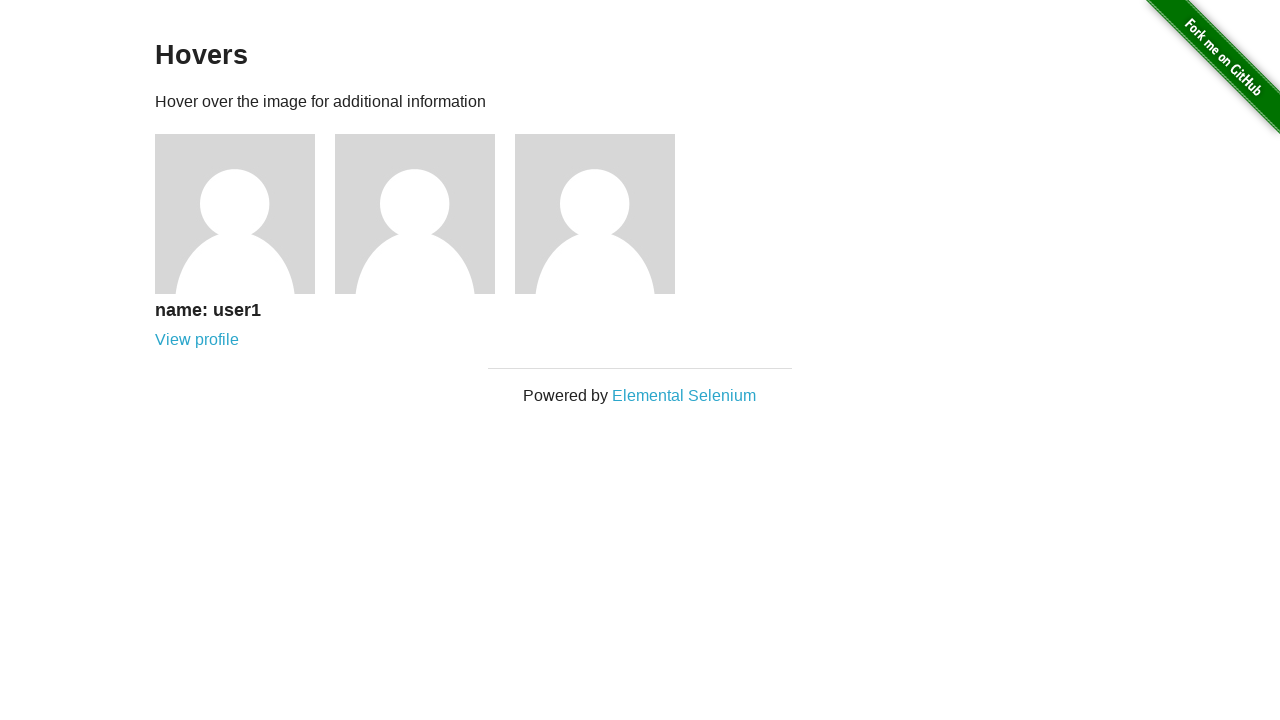

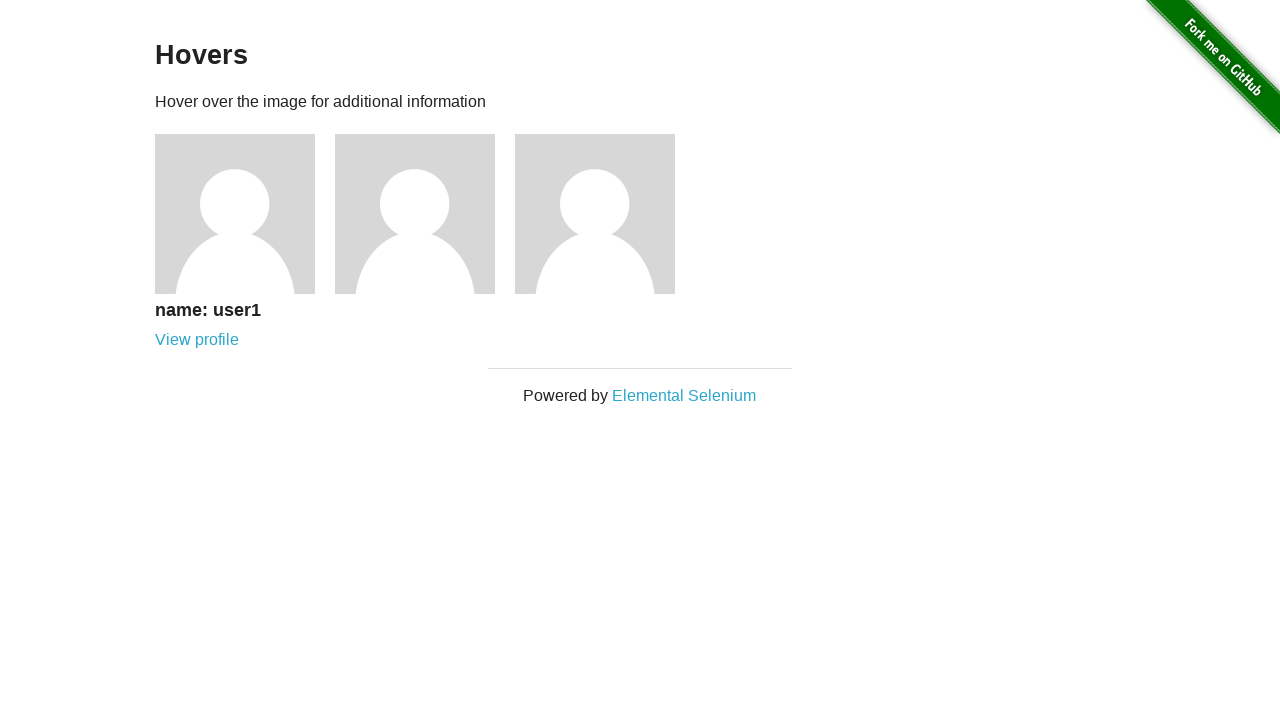